Tests that the browser back button works correctly with routing filters

Starting URL: https://demo.playwright.dev/todomvc

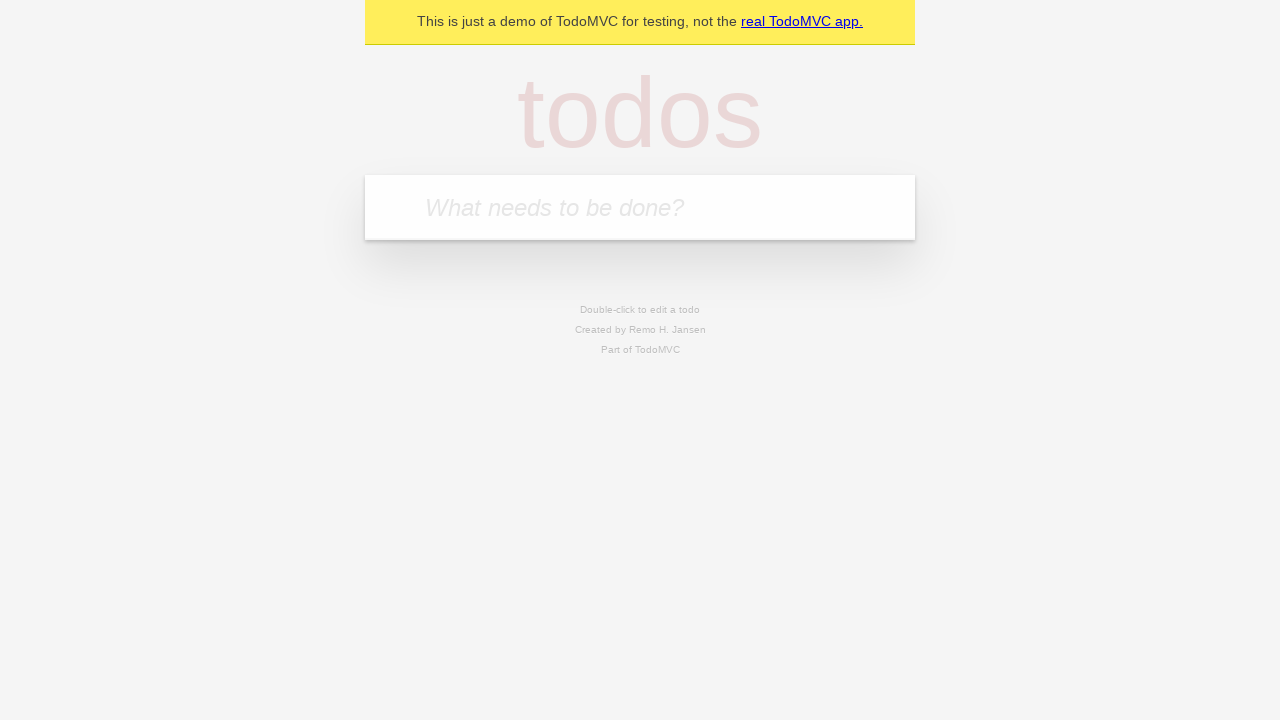

Filled new todo field with 'buy some cheese' on .new-todo
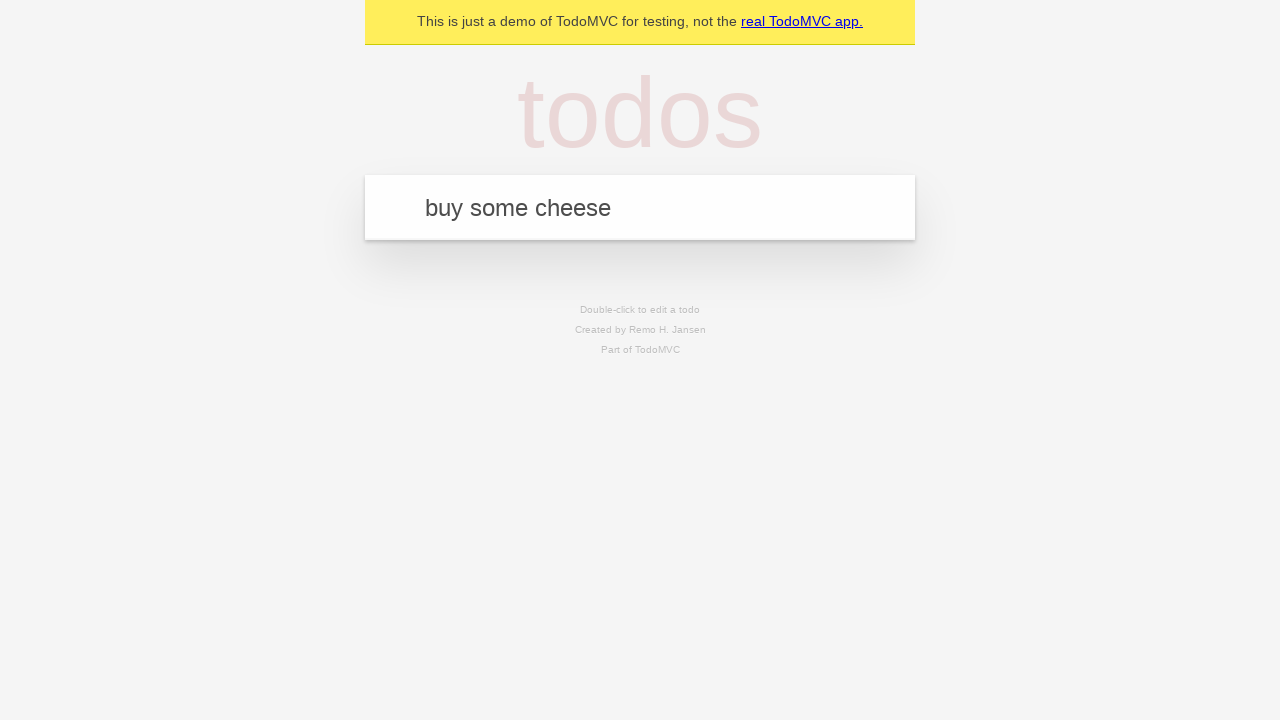

Pressed Enter to add first todo item on .new-todo
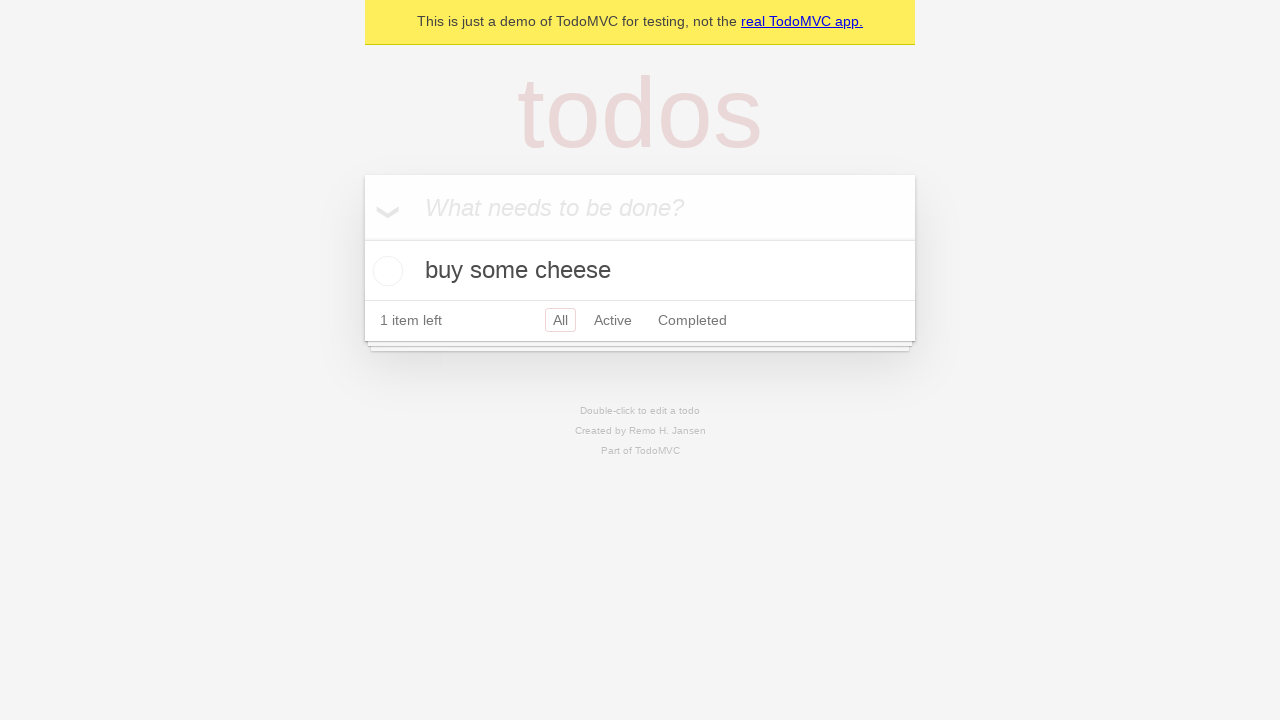

Filled new todo field with 'feed the cat' on .new-todo
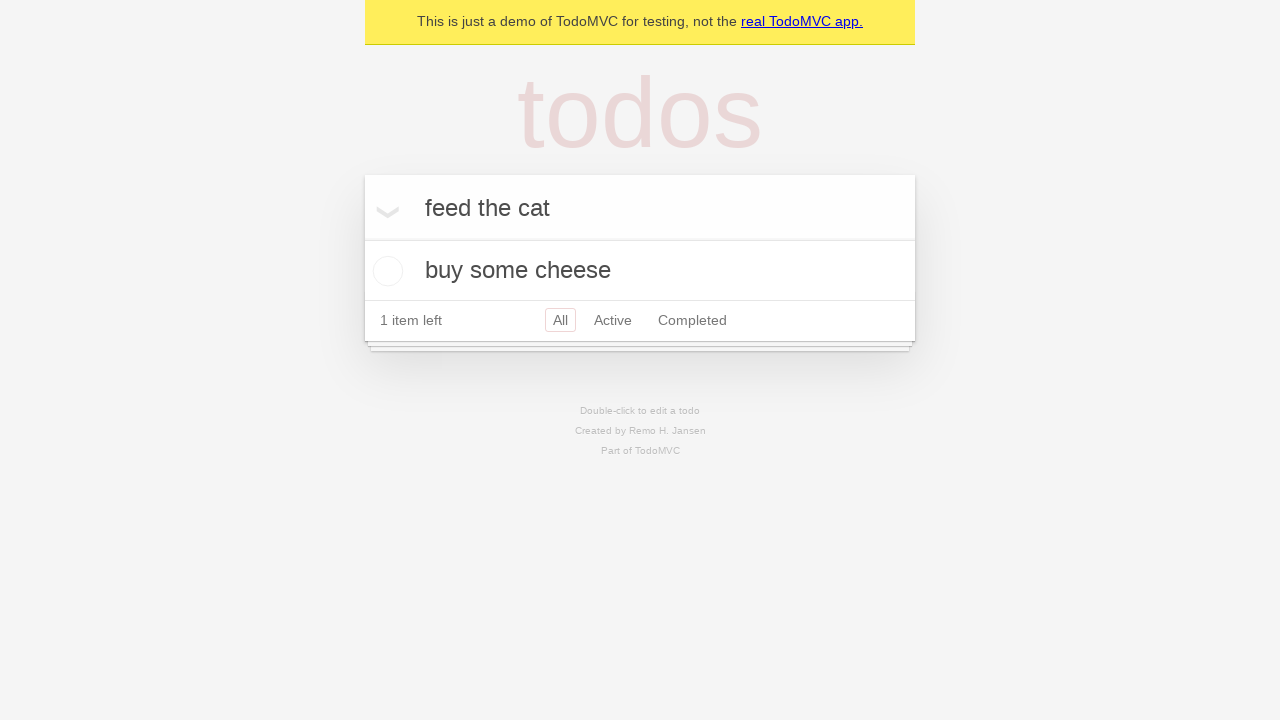

Pressed Enter to add second todo item on .new-todo
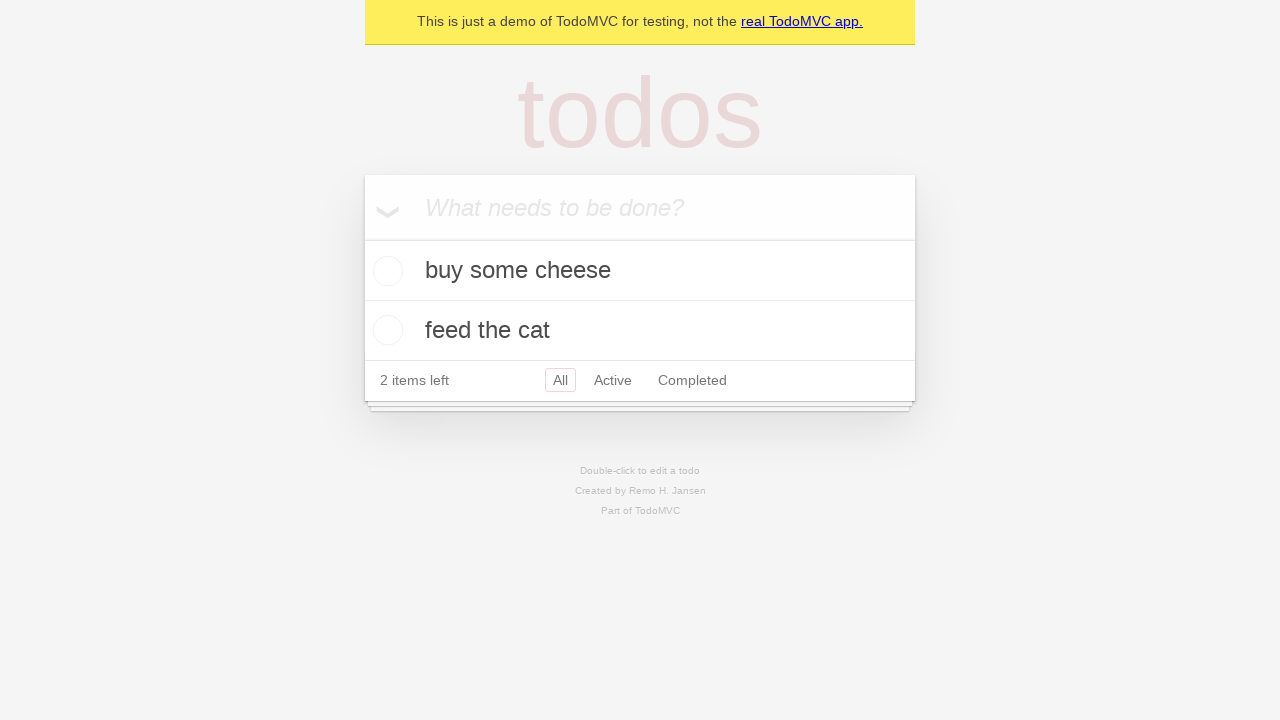

Filled new todo field with 'book a doctors appointment' on .new-todo
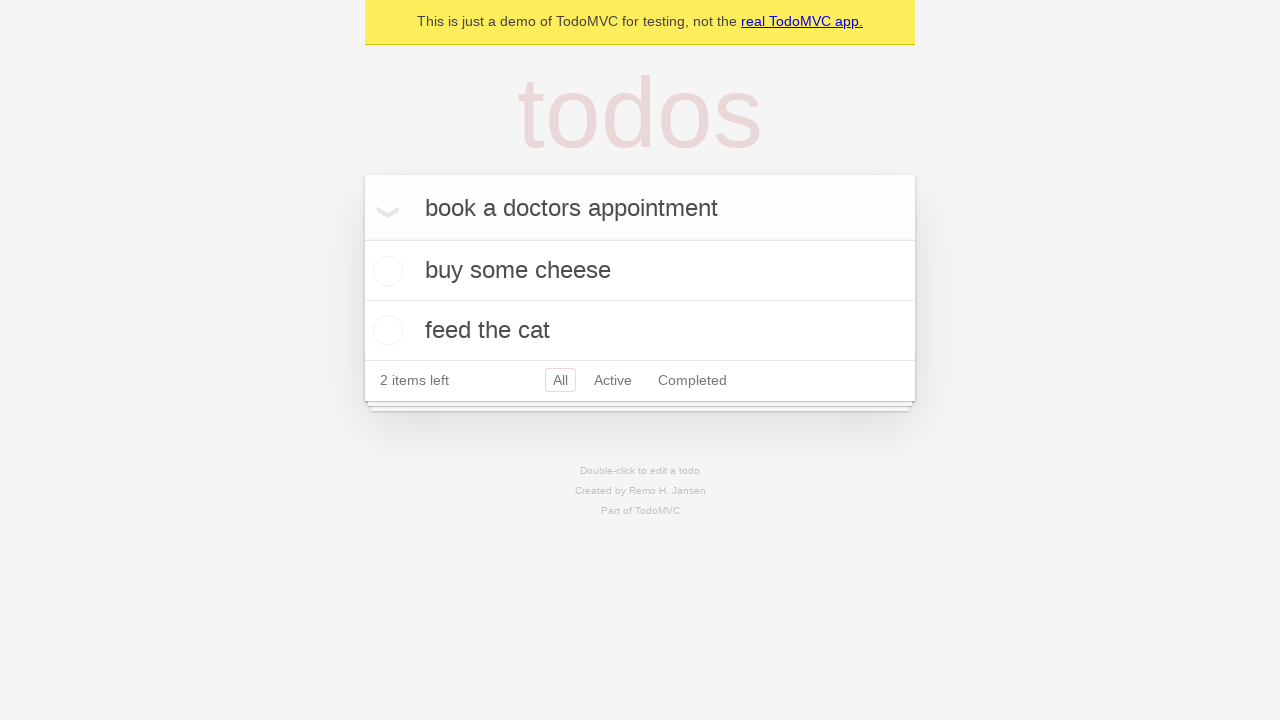

Pressed Enter to add third todo item on .new-todo
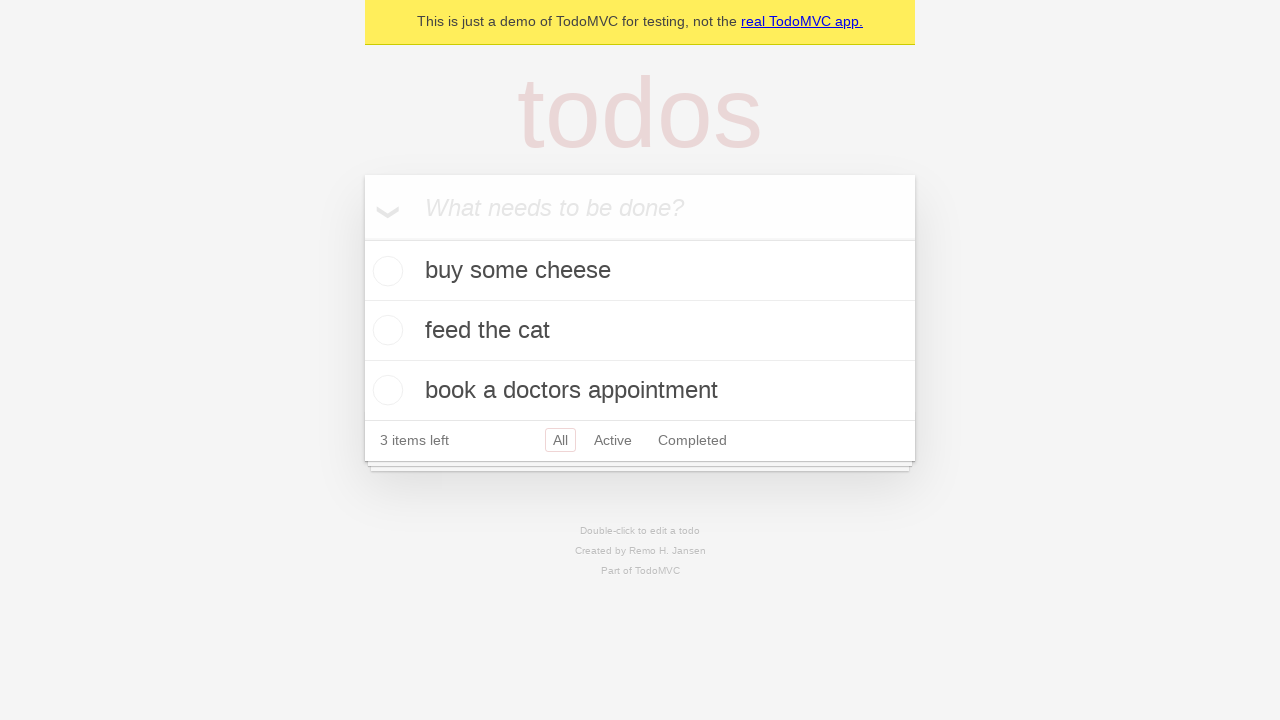

Waited for all three todo items to appear in the list
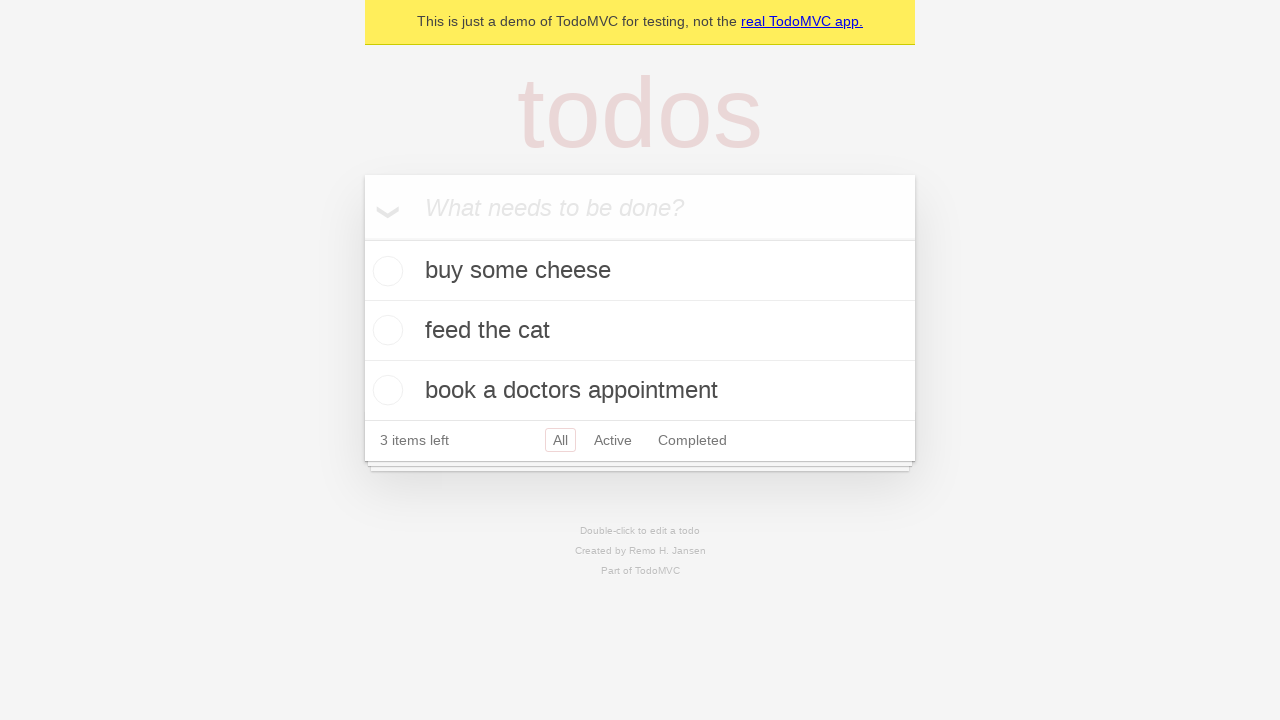

Checked the second todo item as completed at (385, 330) on .todo-list li .toggle >> nth=1
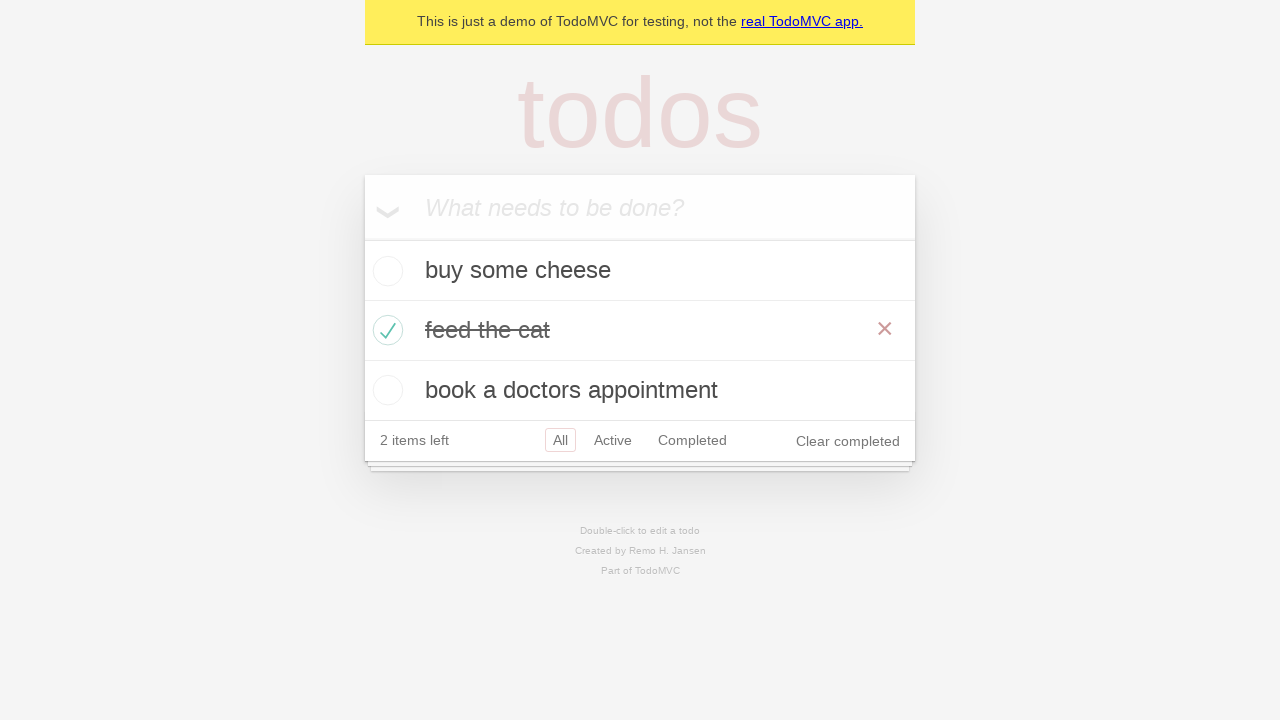

Clicked 'All' filter link at (560, 440) on internal:role=link[name="All"i]
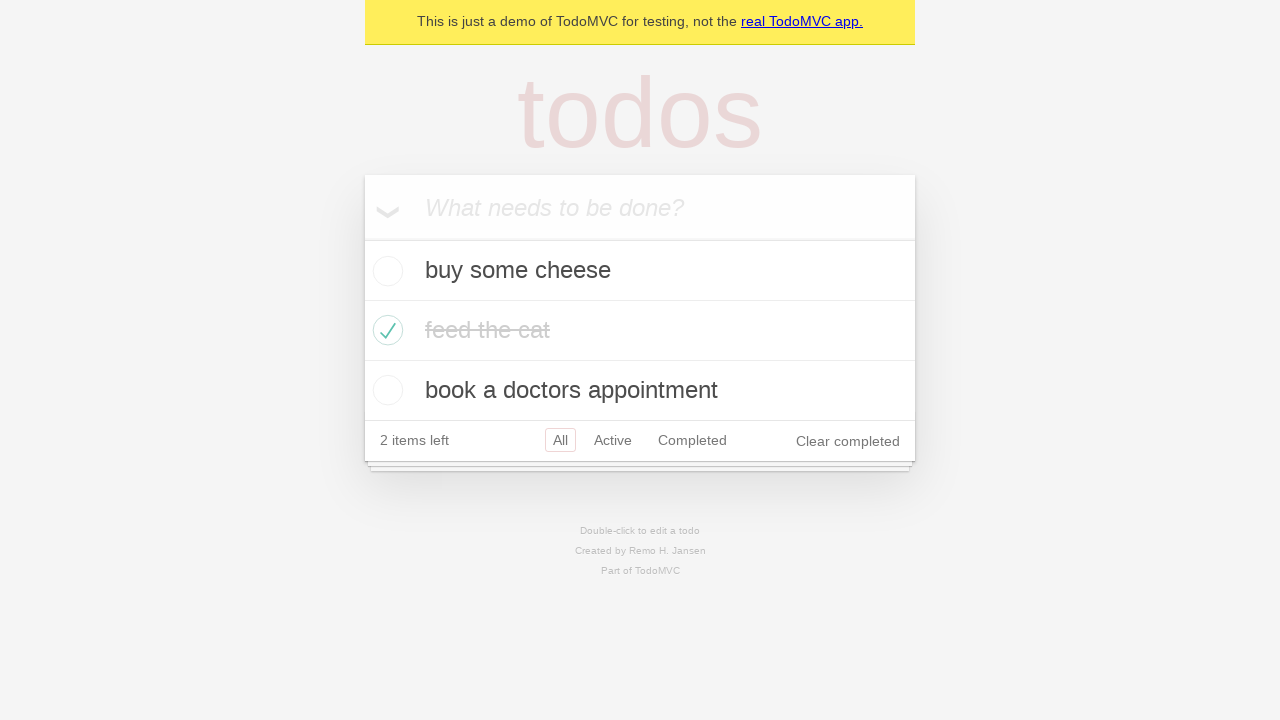

Clicked 'Active' filter link at (613, 440) on internal:role=link[name="Active"i]
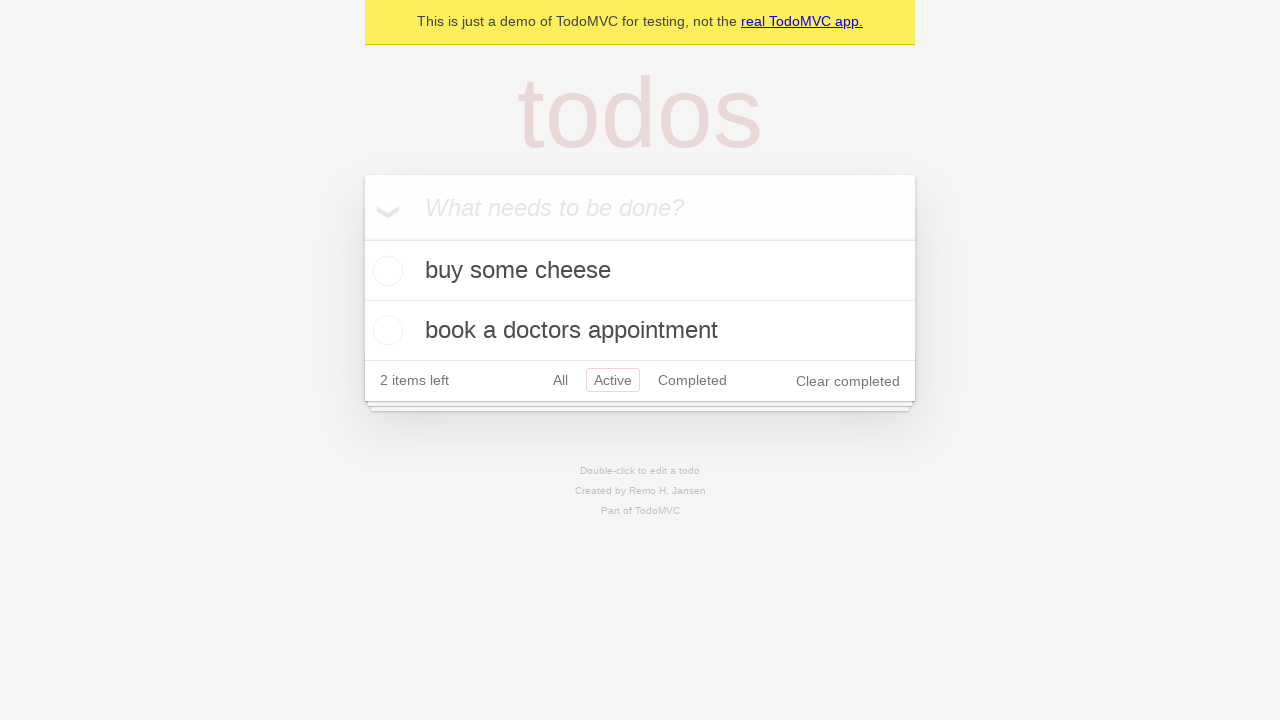

Clicked 'Completed' filter link at (692, 380) on internal:role=link[name="Completed"i]
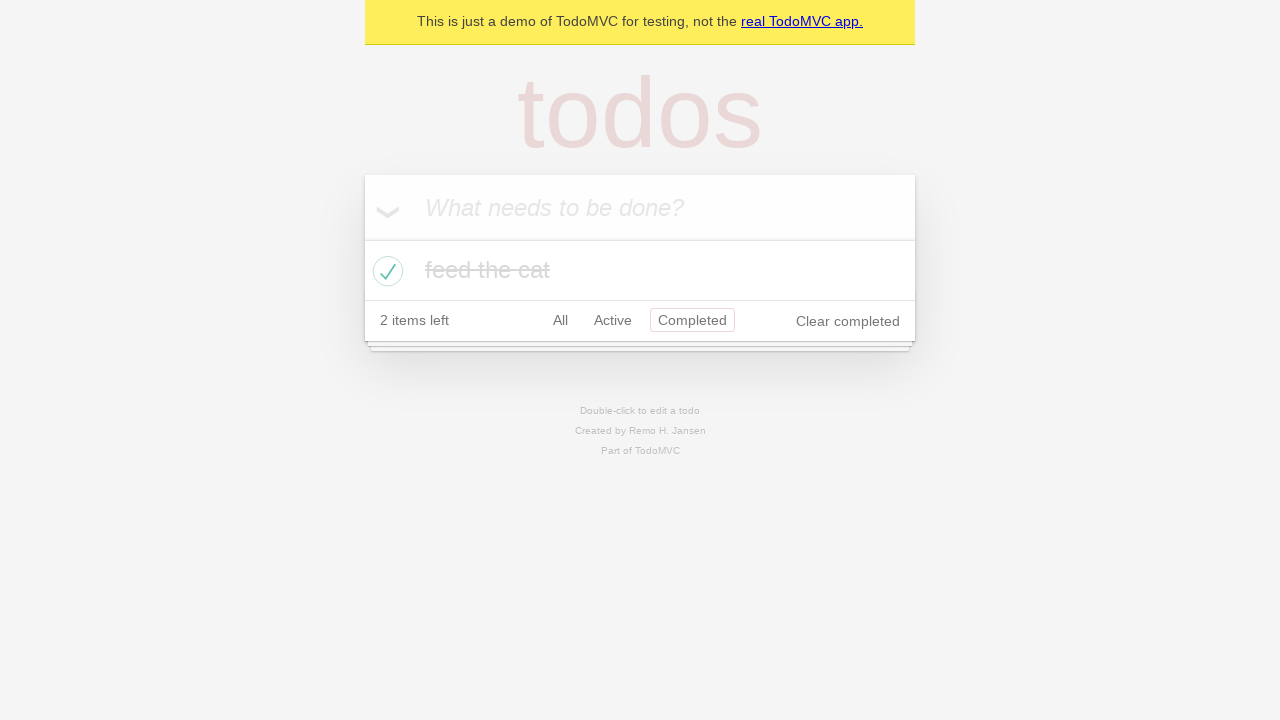

Navigated back using browser back button from Completed filter
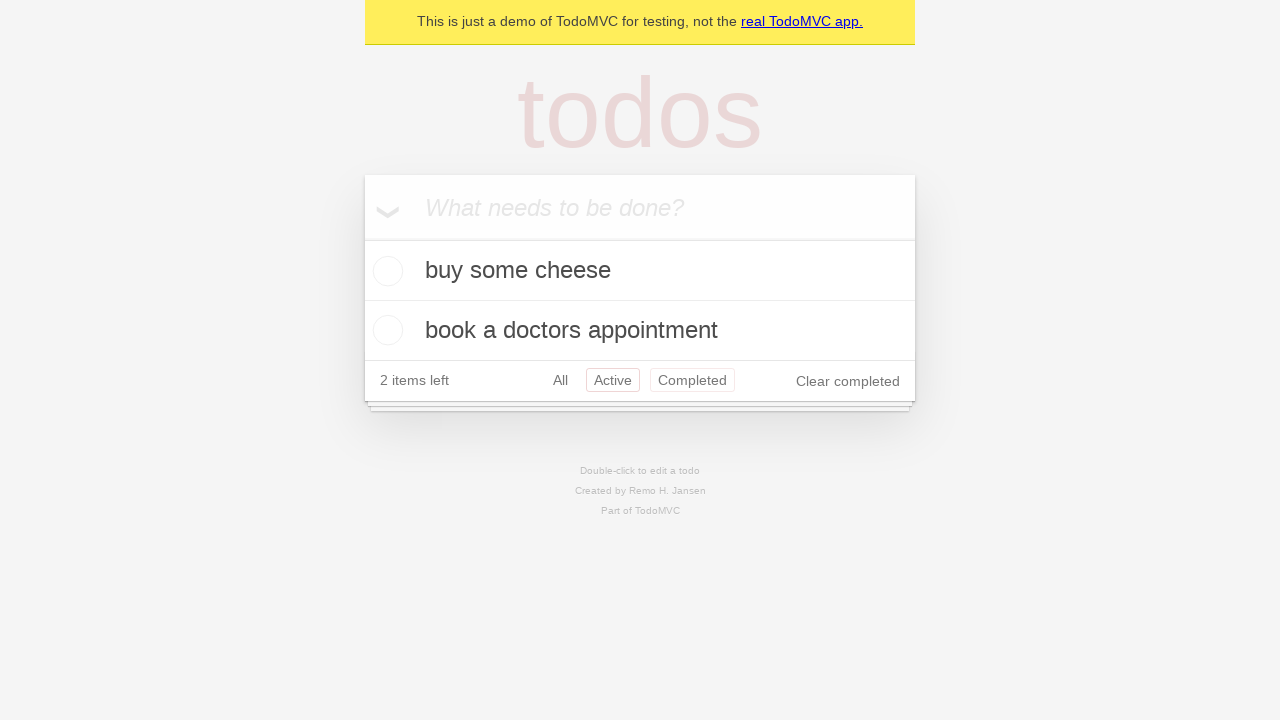

Navigated back using browser back button from Active filter
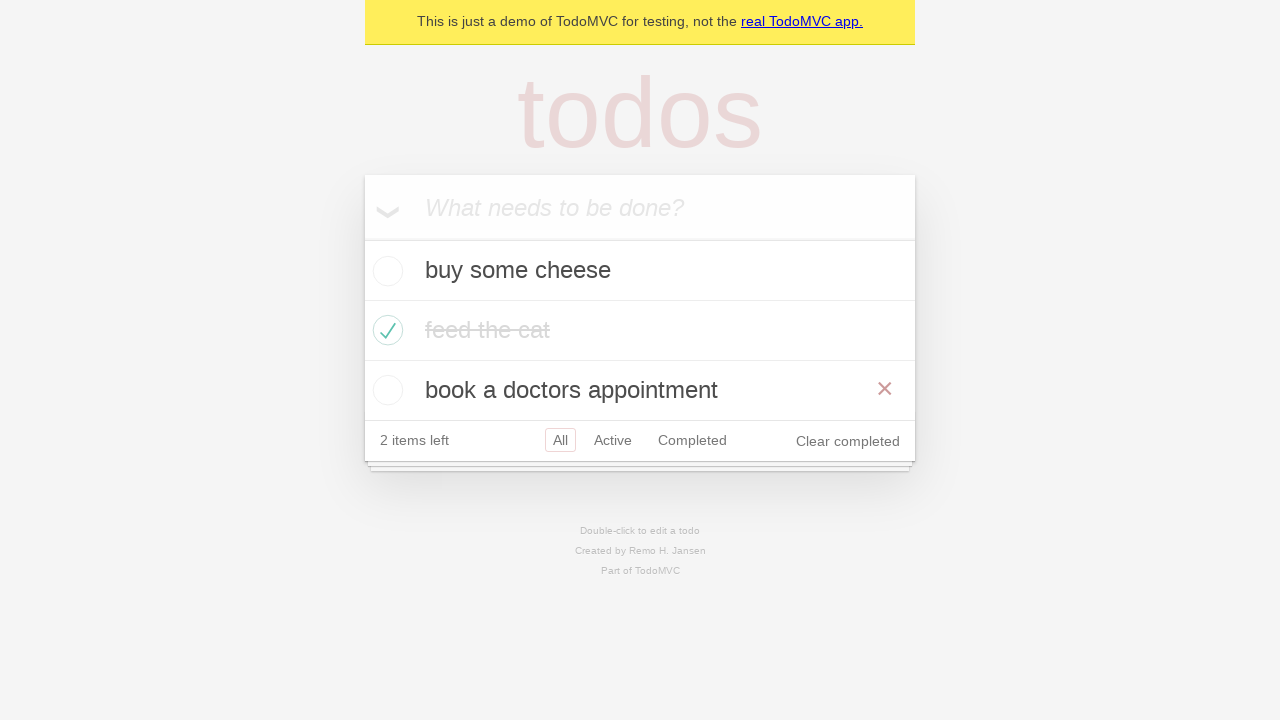

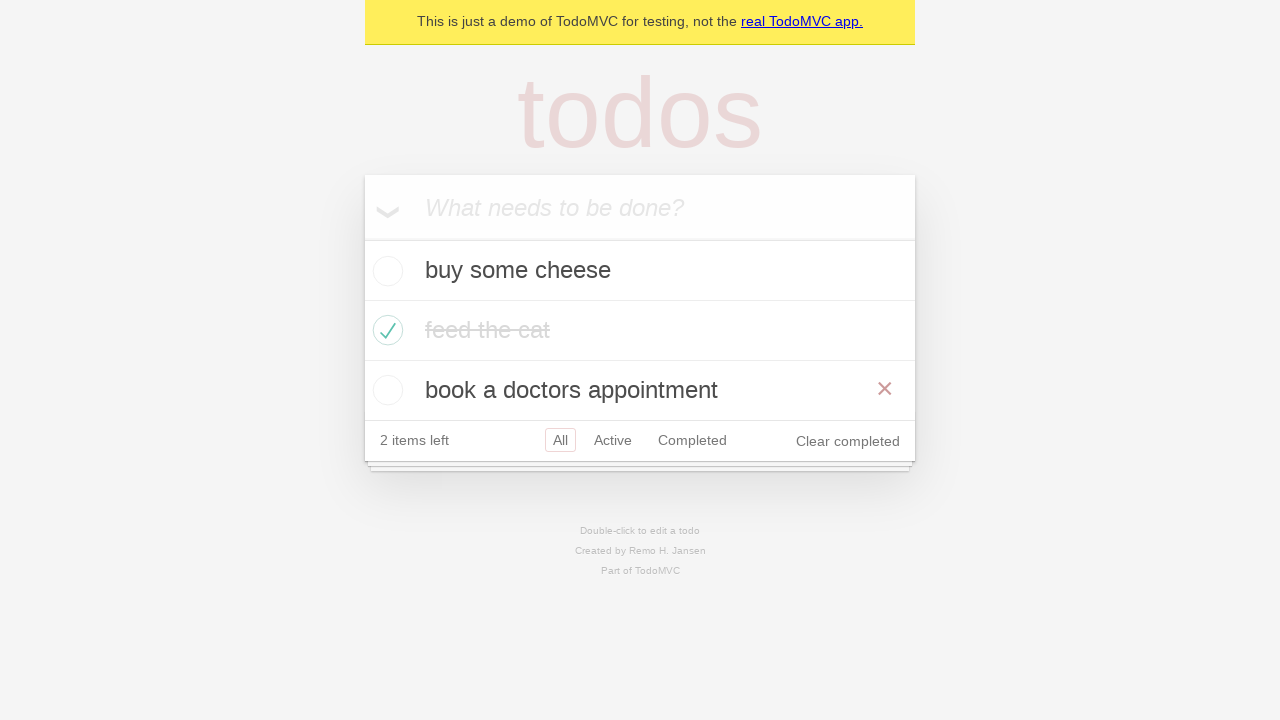